Tests radio button functionality by locating various radio buttons, checking their selected/enabled states, and clicking on them to verify selection behavior

Starting URL: https://practice.cydeo.com/radio_buttons

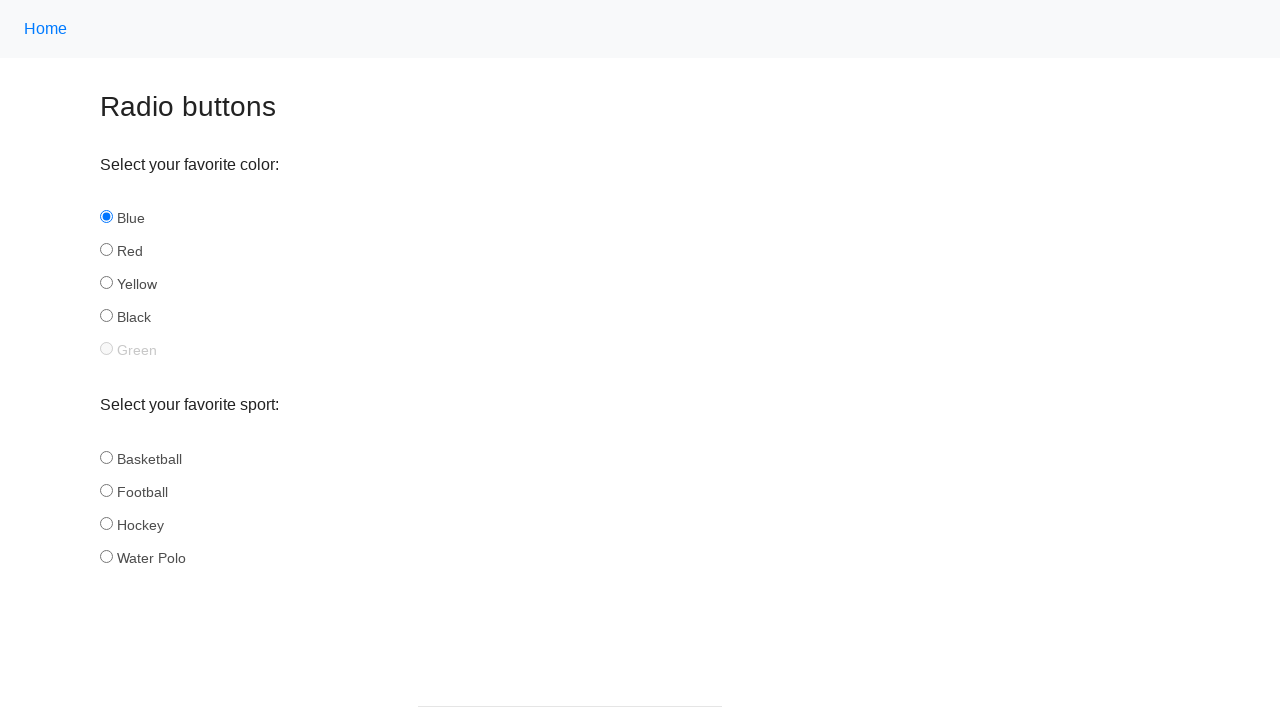

Located blue radio button
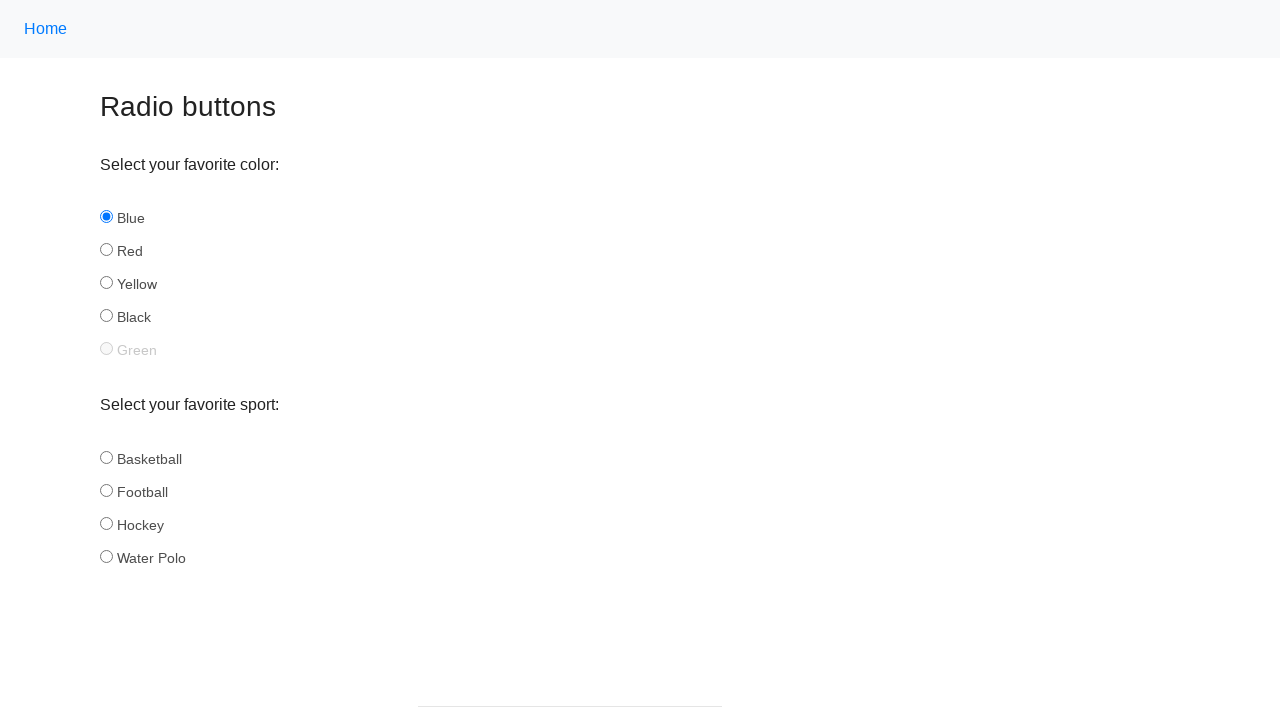

Blue radio button is ready
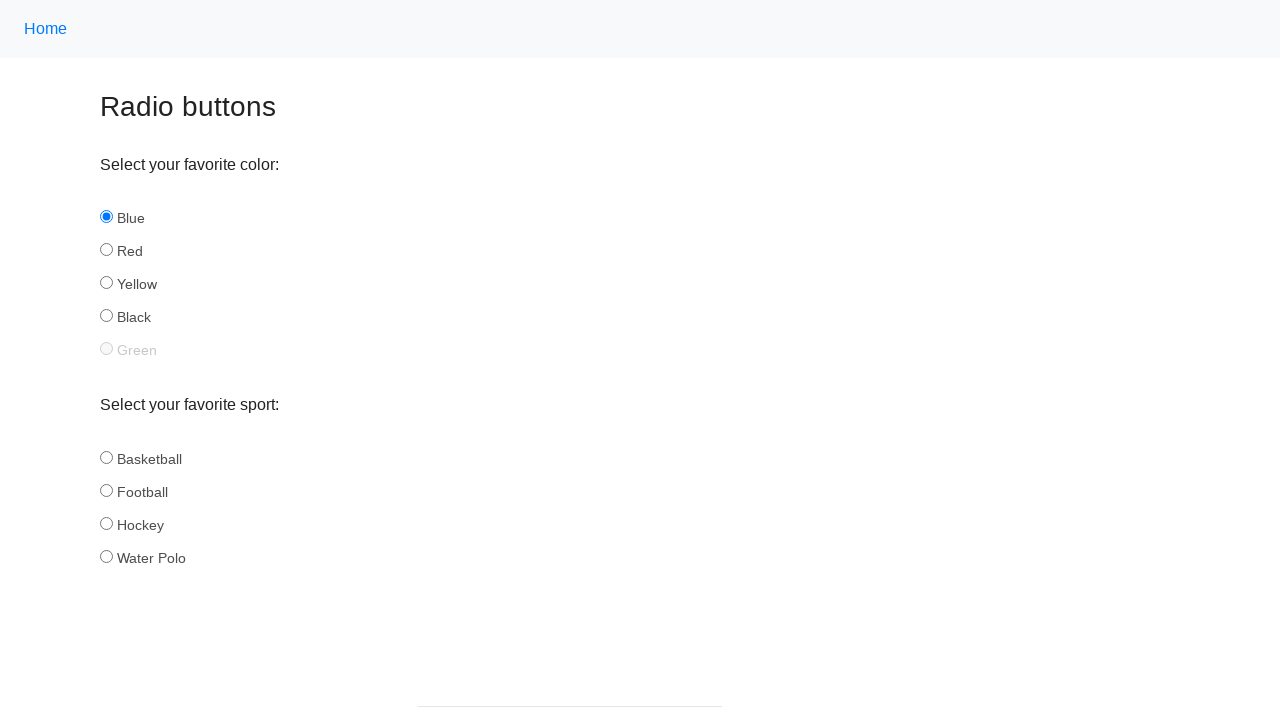

Clicked on red radio button at (106, 250) on #red
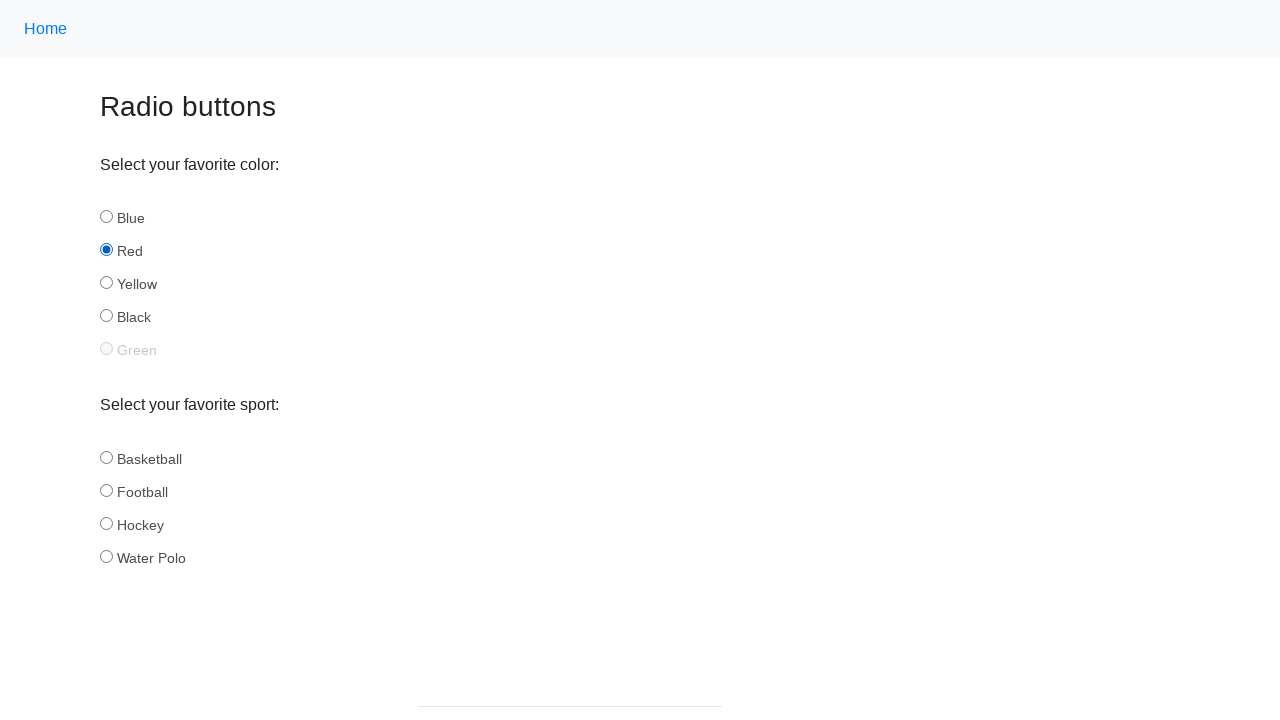

Located green radio button
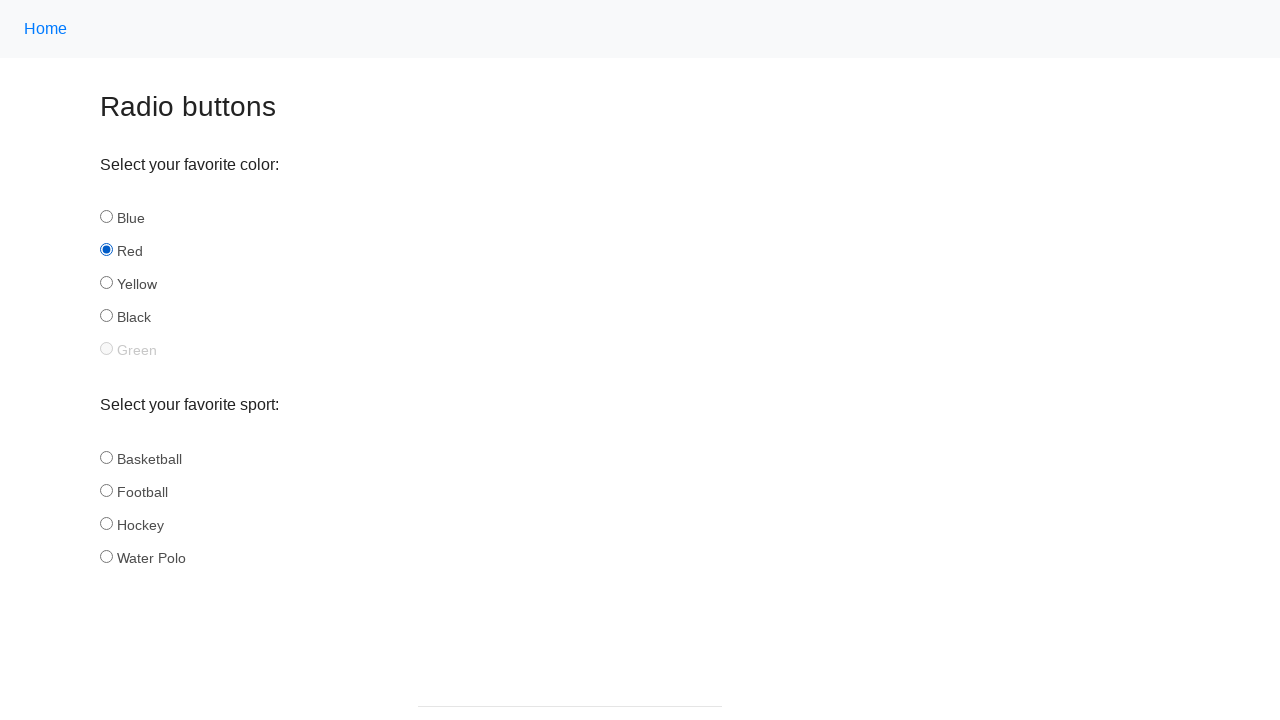

Green radio button is ready
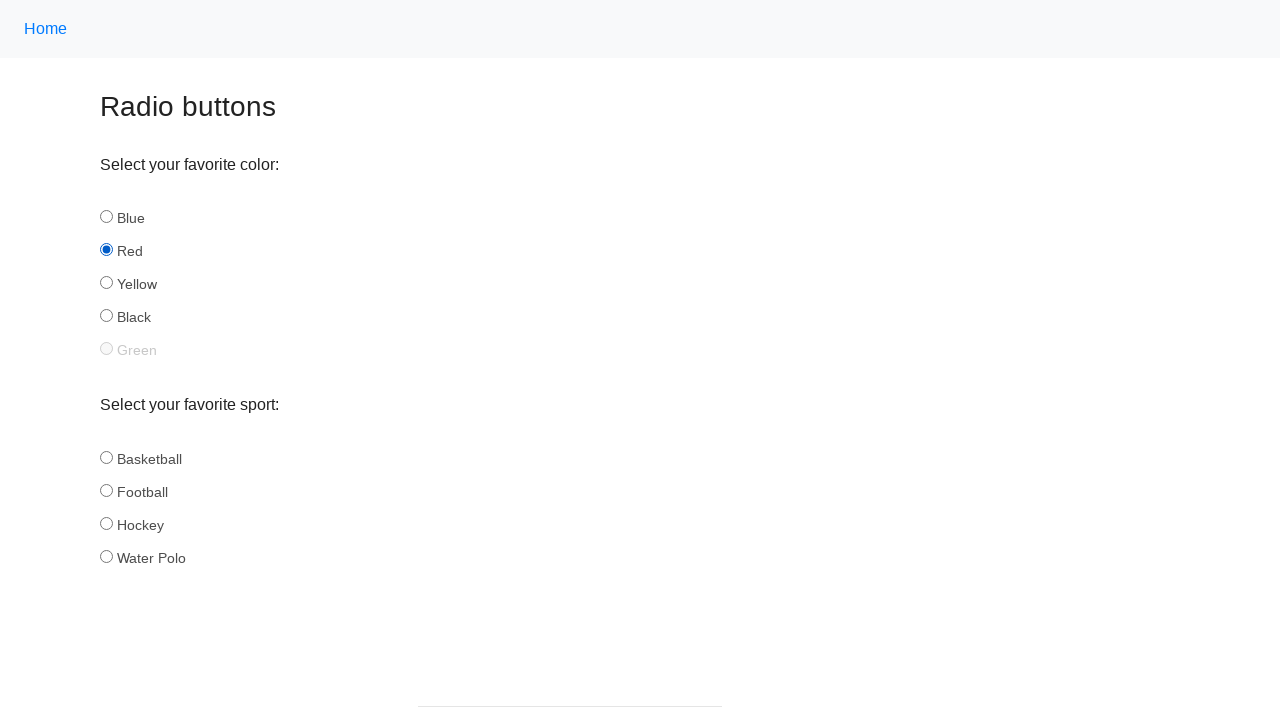

Located all color radio buttons
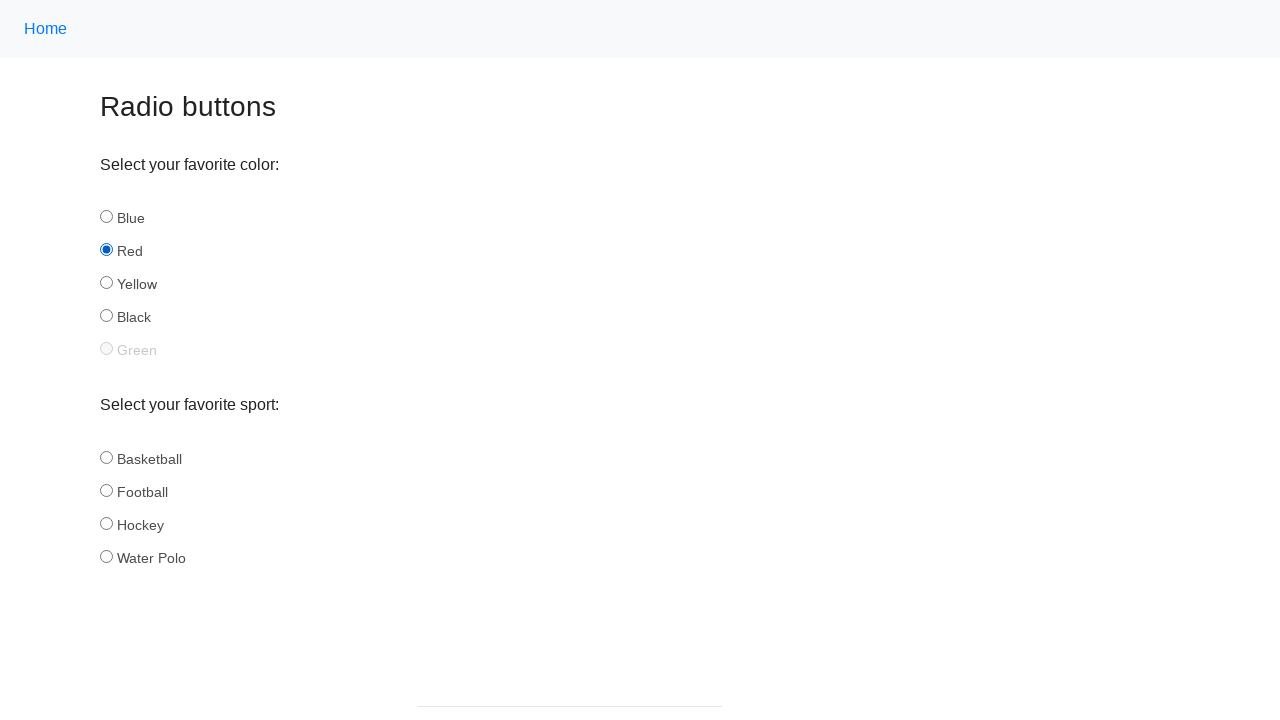

Clicked on the third color radio button at (106, 283) on [name='color'] >> nth=2
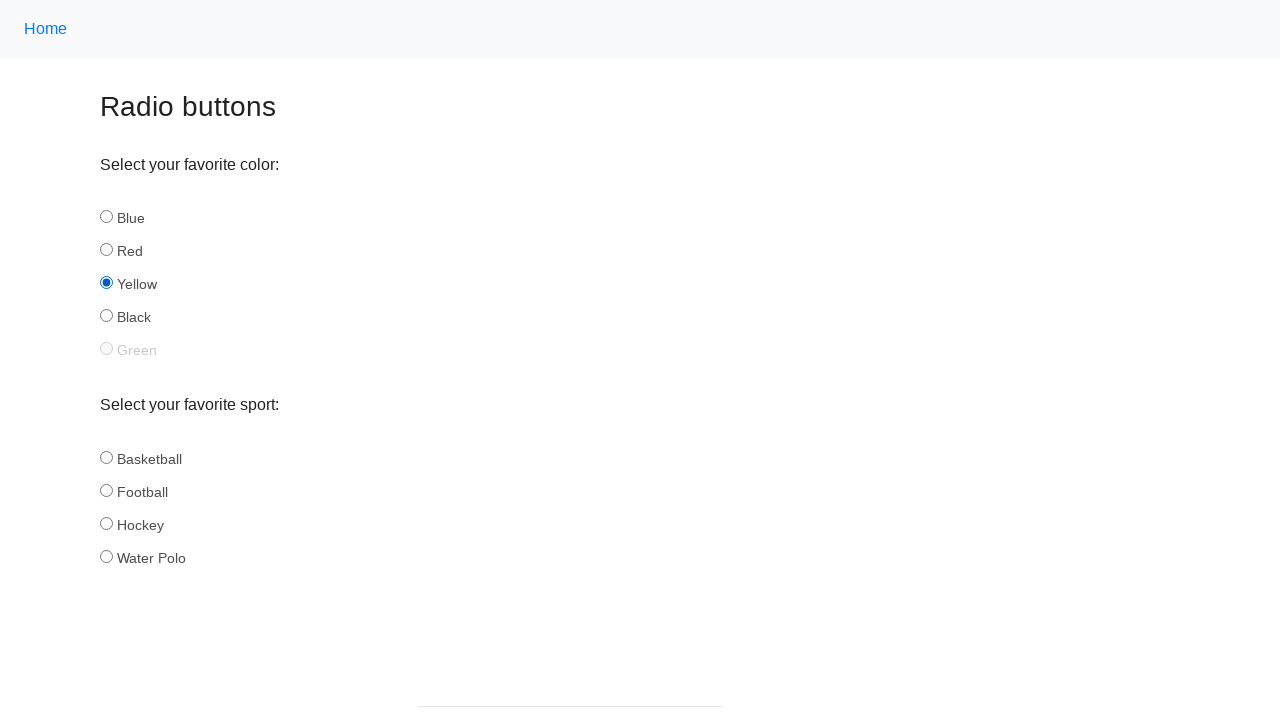

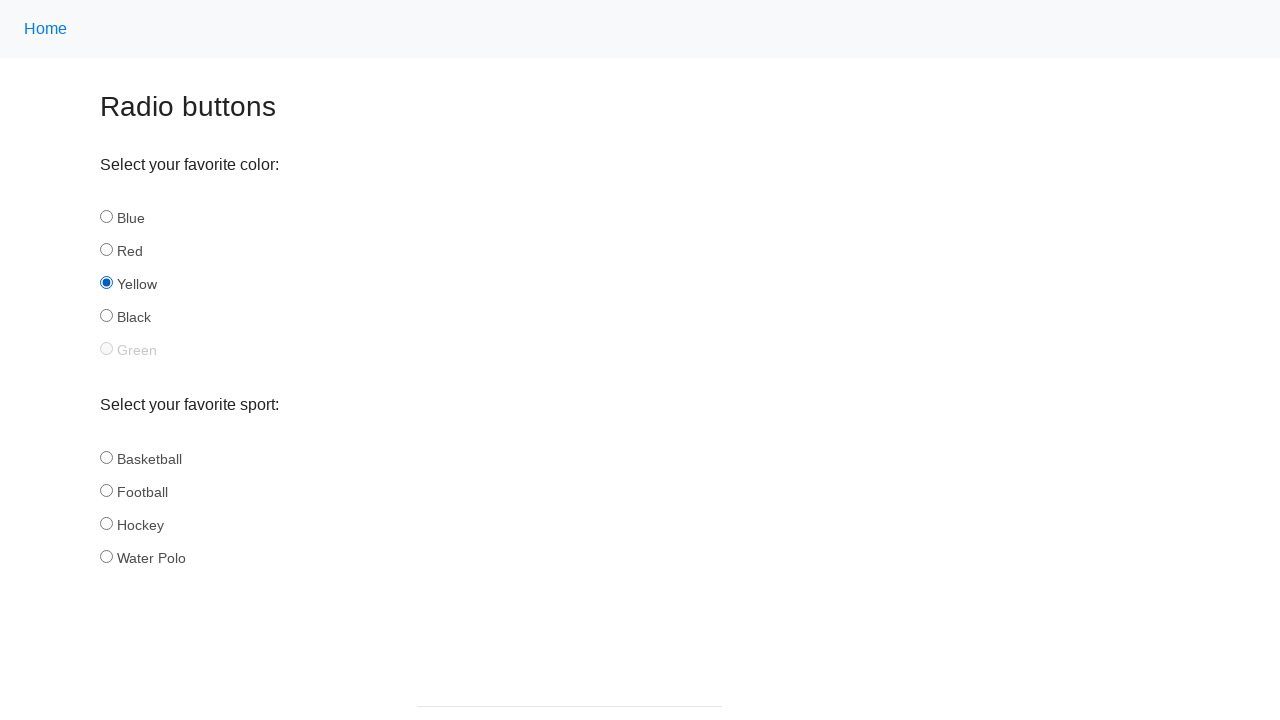